Tests form interaction using keyboard navigation to fill username and password fields in a shadow DOM context

Starting URL: https://demoapps.qspiders.com/ui/shadow/closed?sublist=1

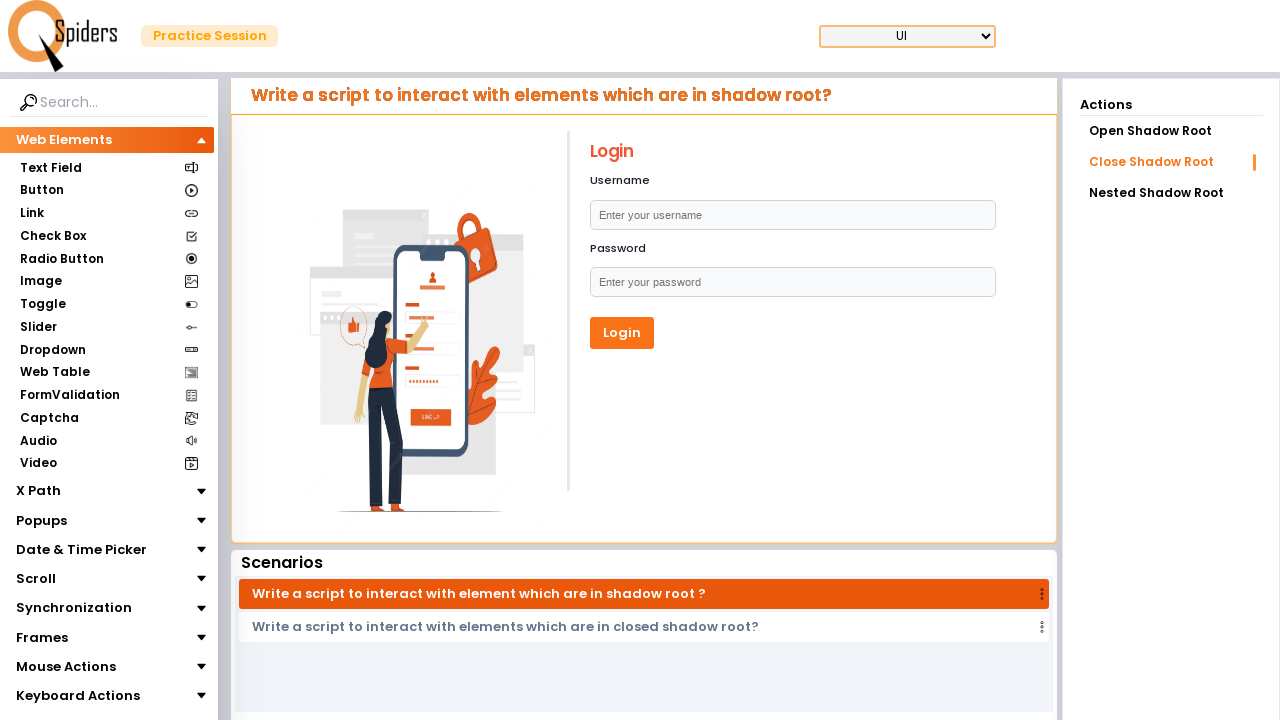

Clicked Login heading to focus near shadow root at (792, 152) on h1:has-text('Login')
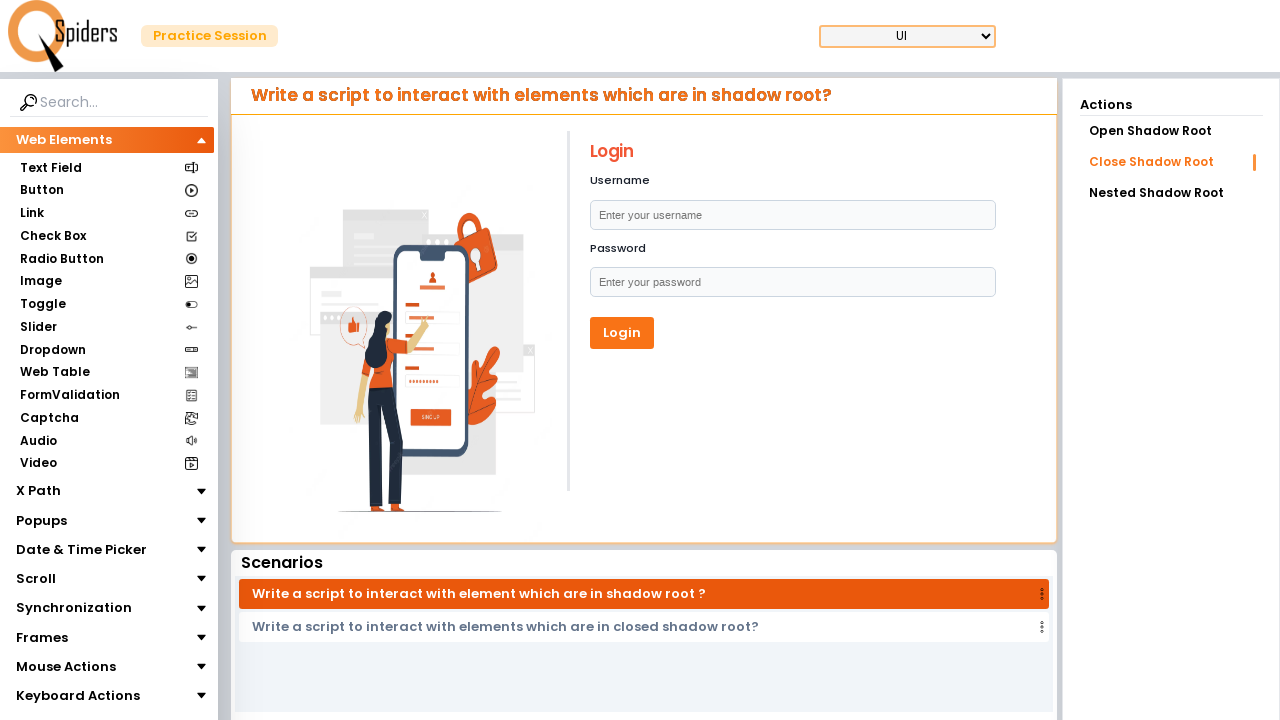

Pressed Tab to navigate to username field in shadow DOM
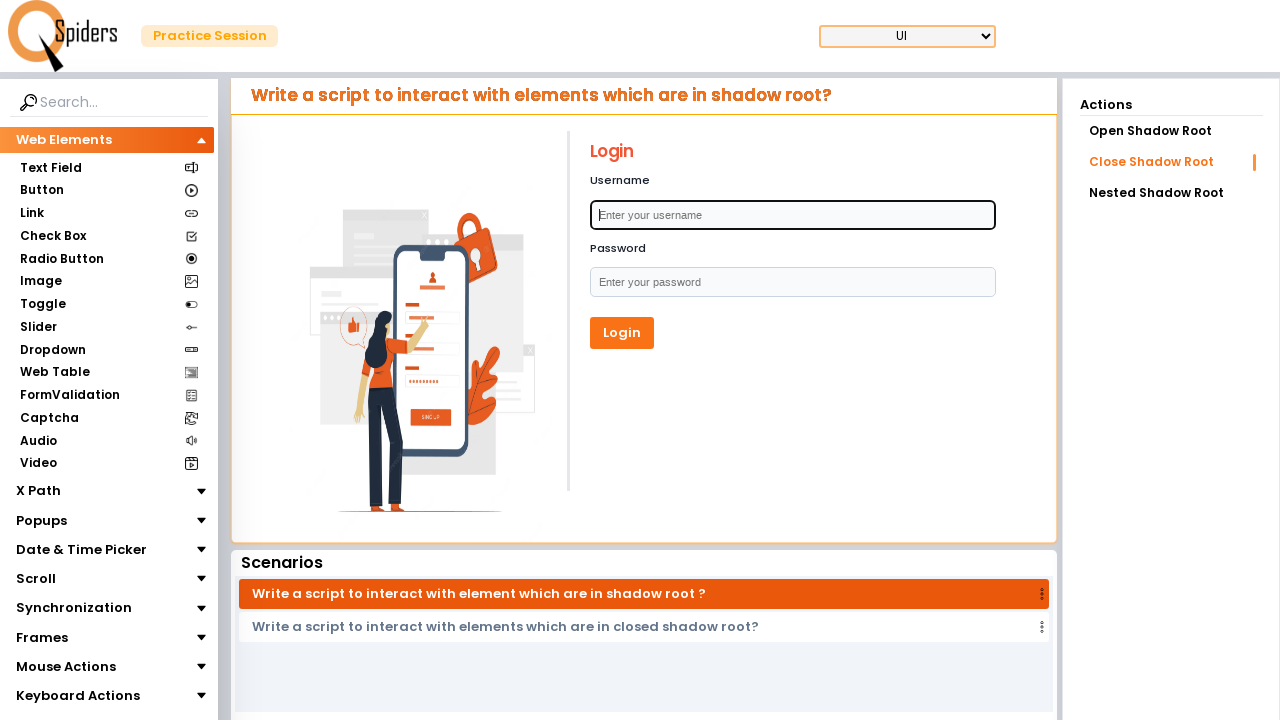

Waited 1 second for username field to be ready
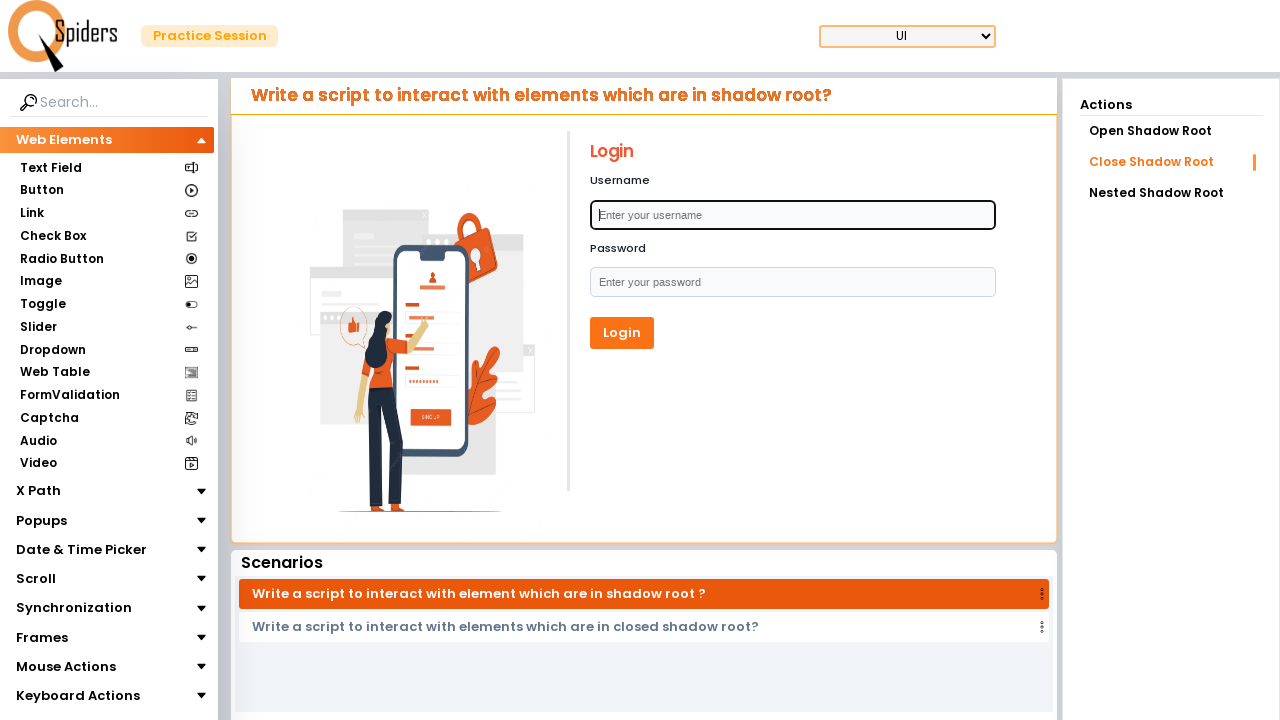

Typed username 'nargis' into the username field
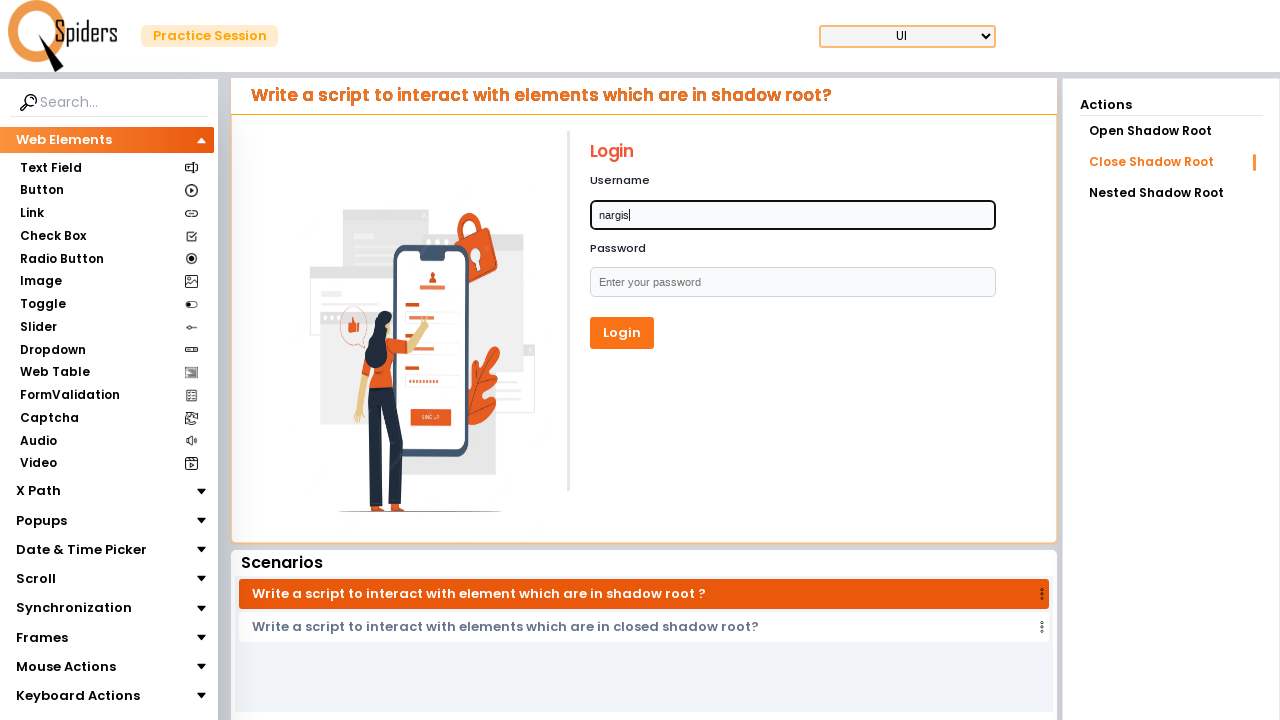

Pressed Tab to navigate to password field
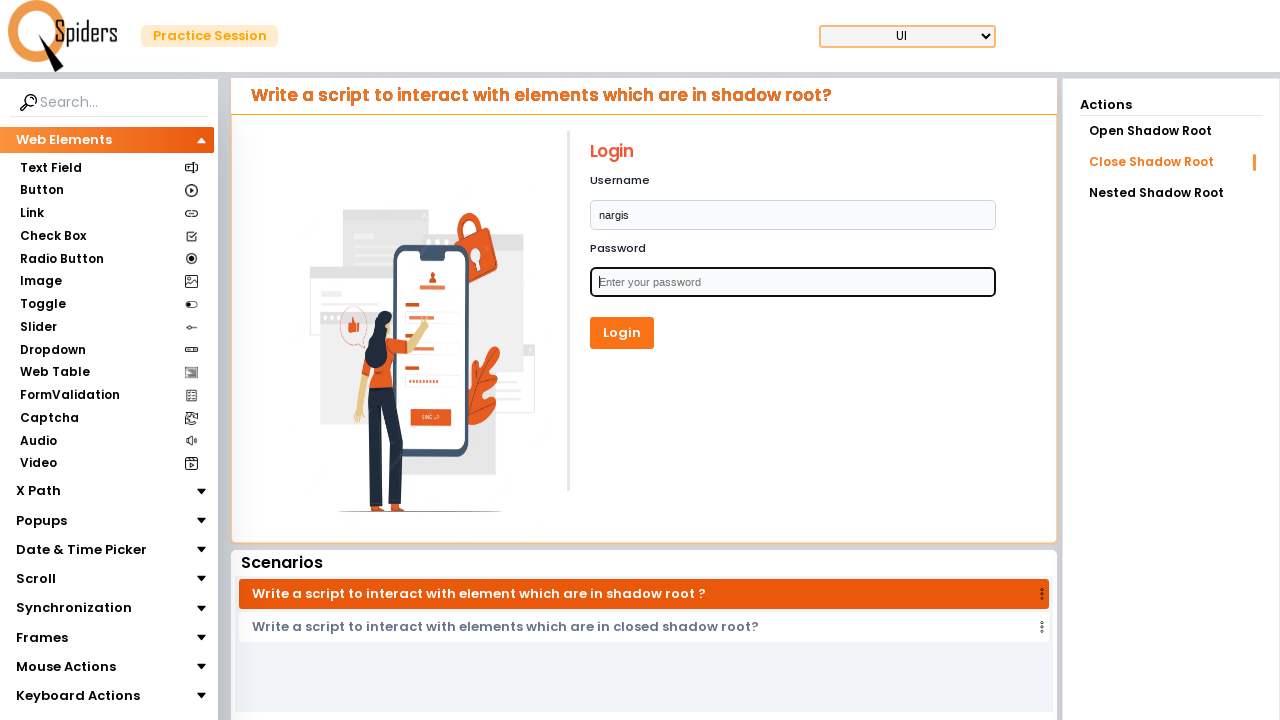

Waited 1 second for password field to be ready
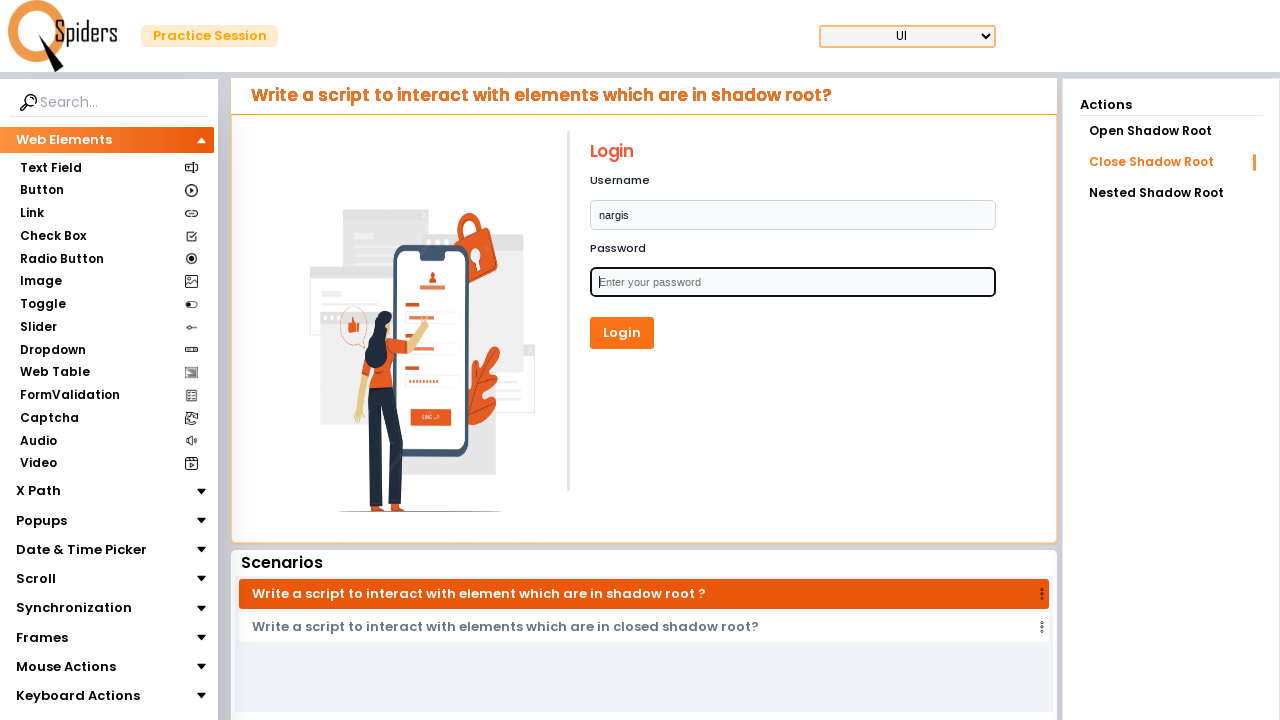

Typed password 'fatima' into the password field
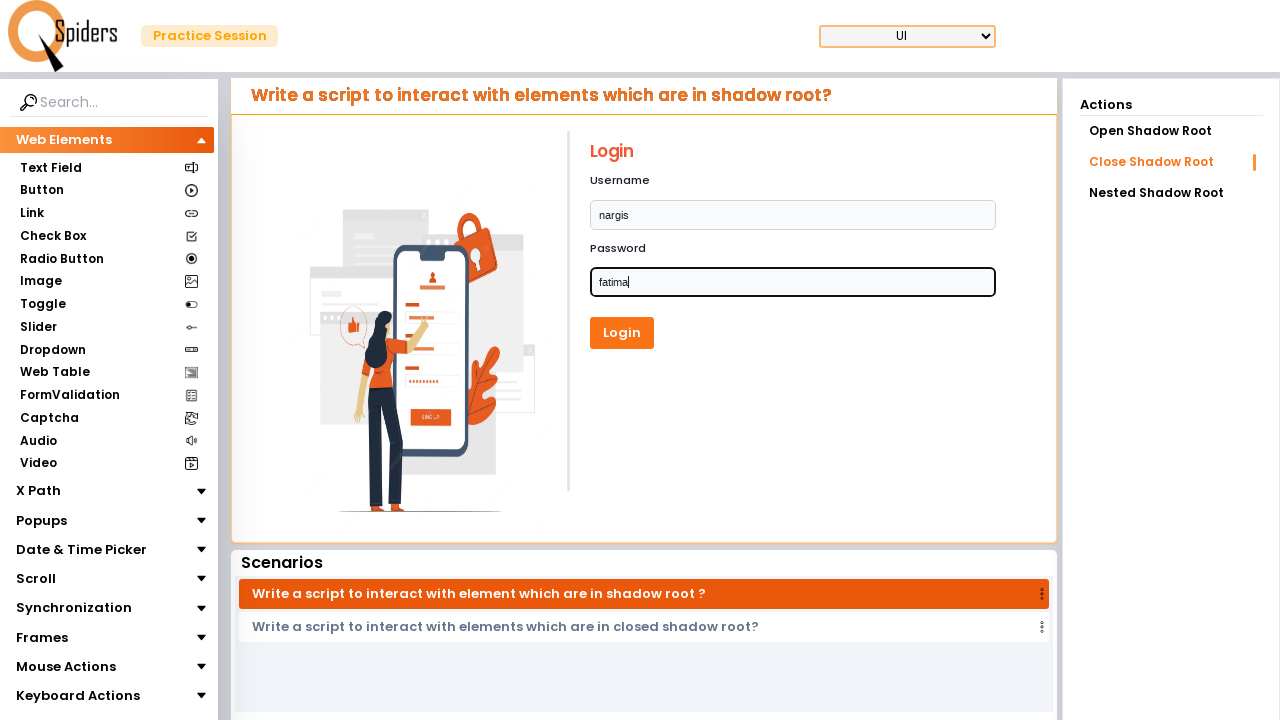

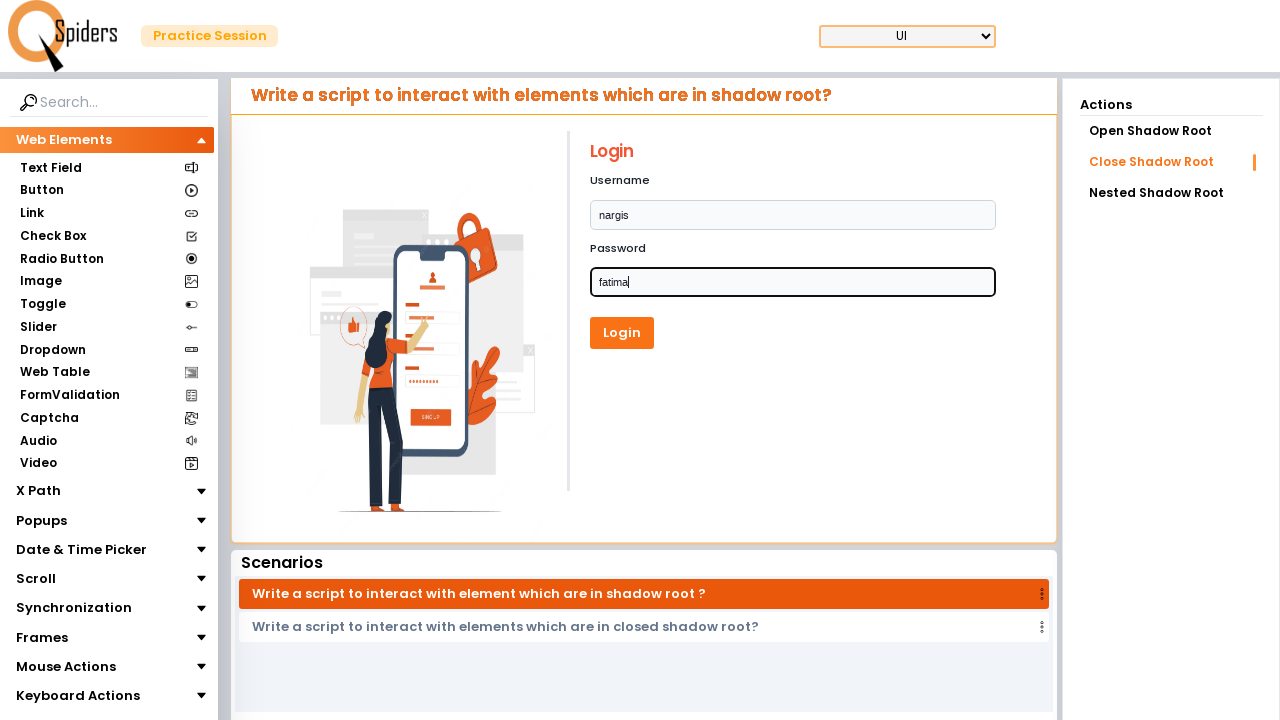